Tests clicking an add box button and immediately checking the background color of a dynamically added element without any wait (expected to fail due to timing)

Starting URL: https://www.selenium.dev/selenium/web/dynamic.html

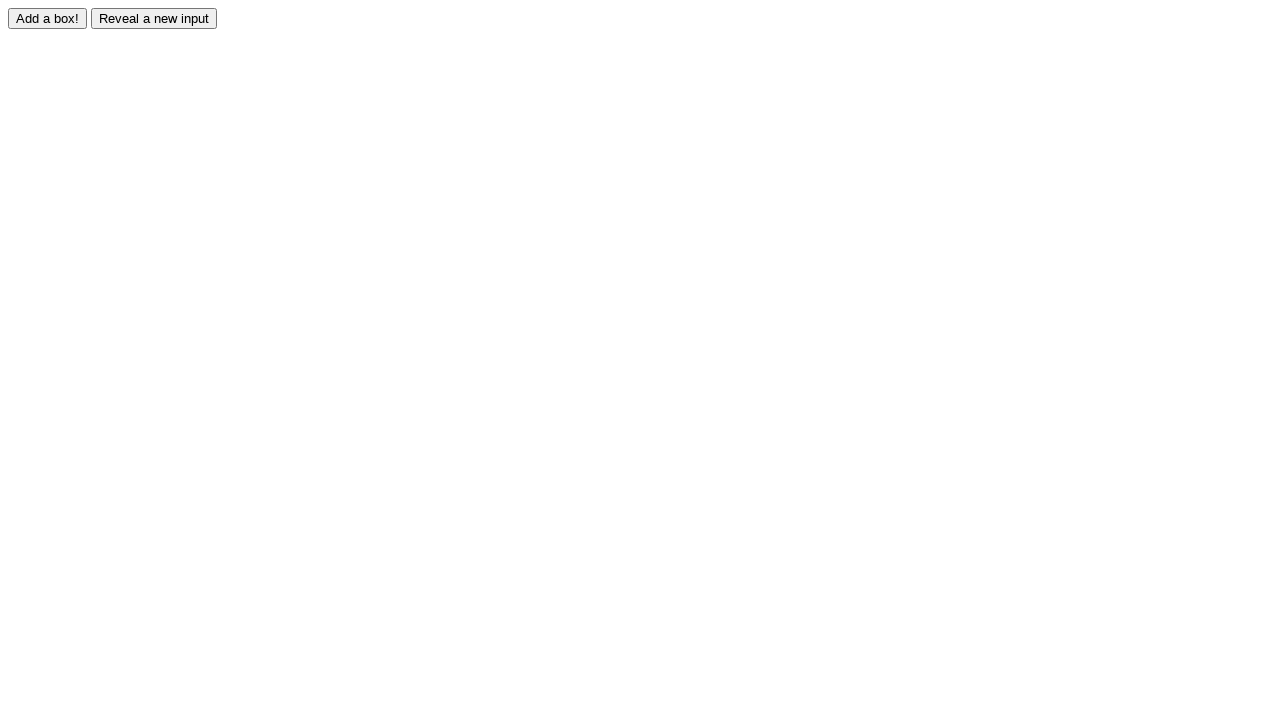

Clicked the add box button without waiting at (48, 18) on input#adder
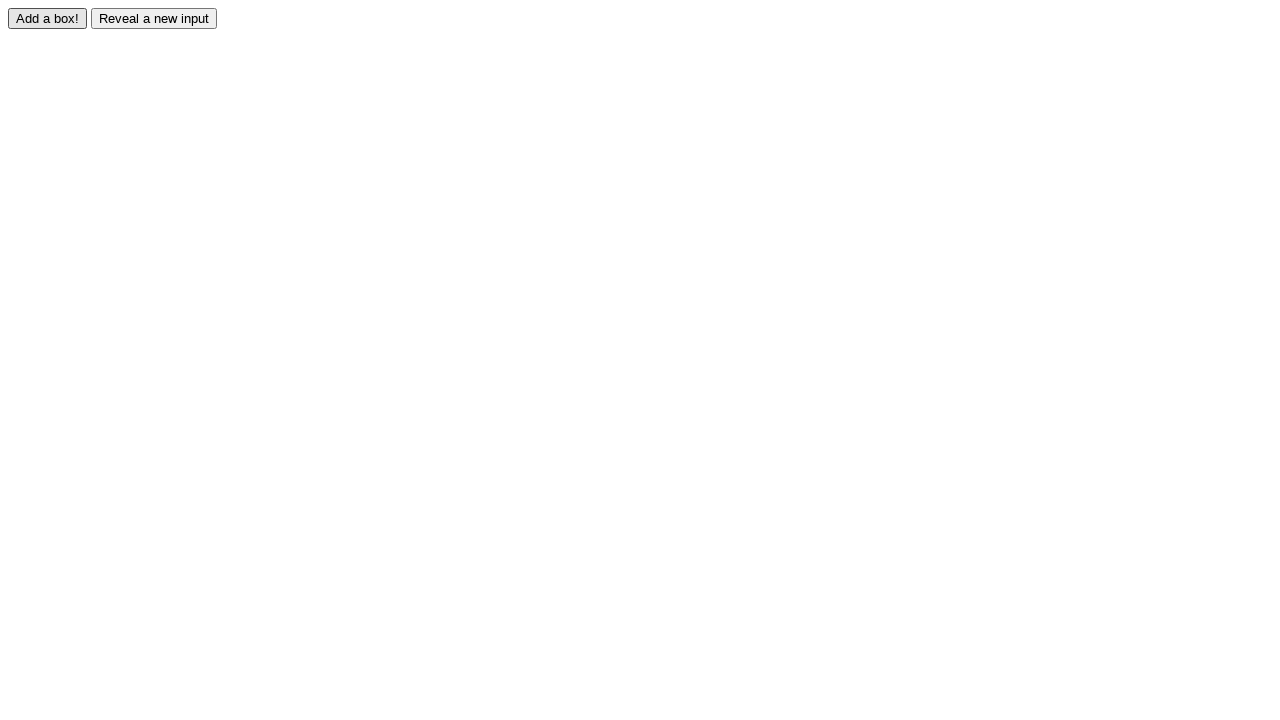

Located the dynamically added box element
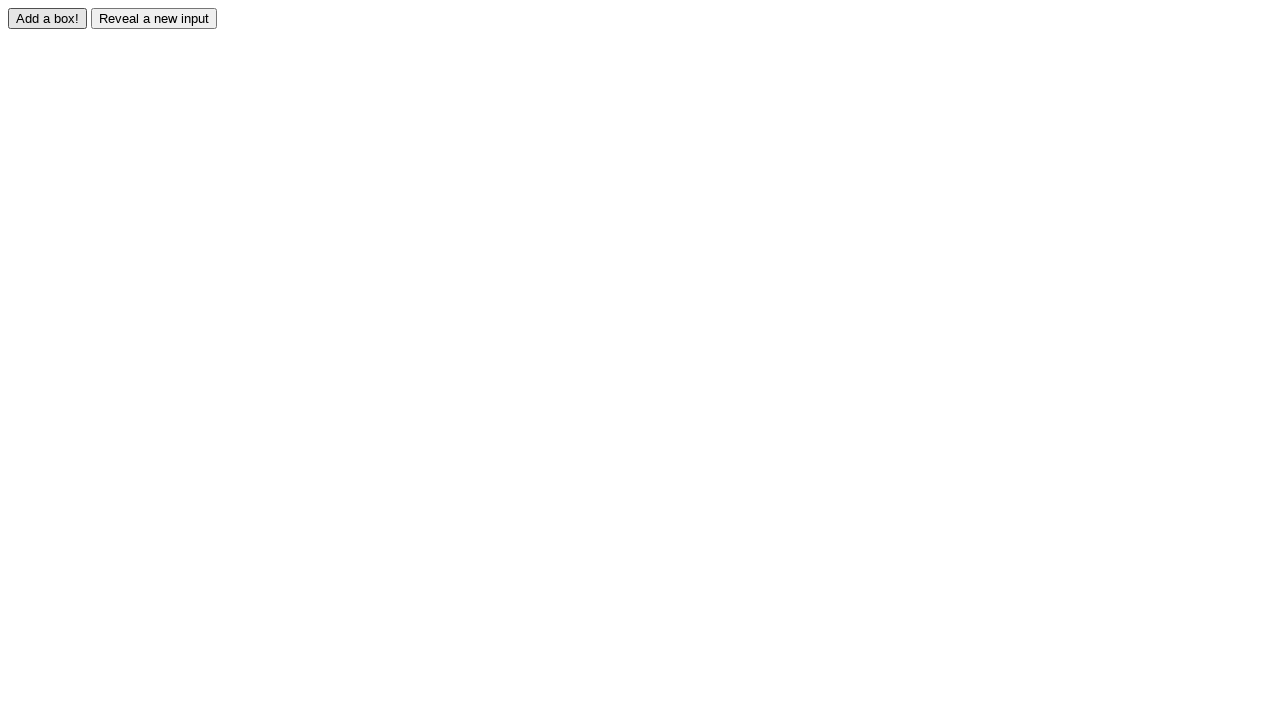

Retrieved background color: rgb(255, 0, 0)
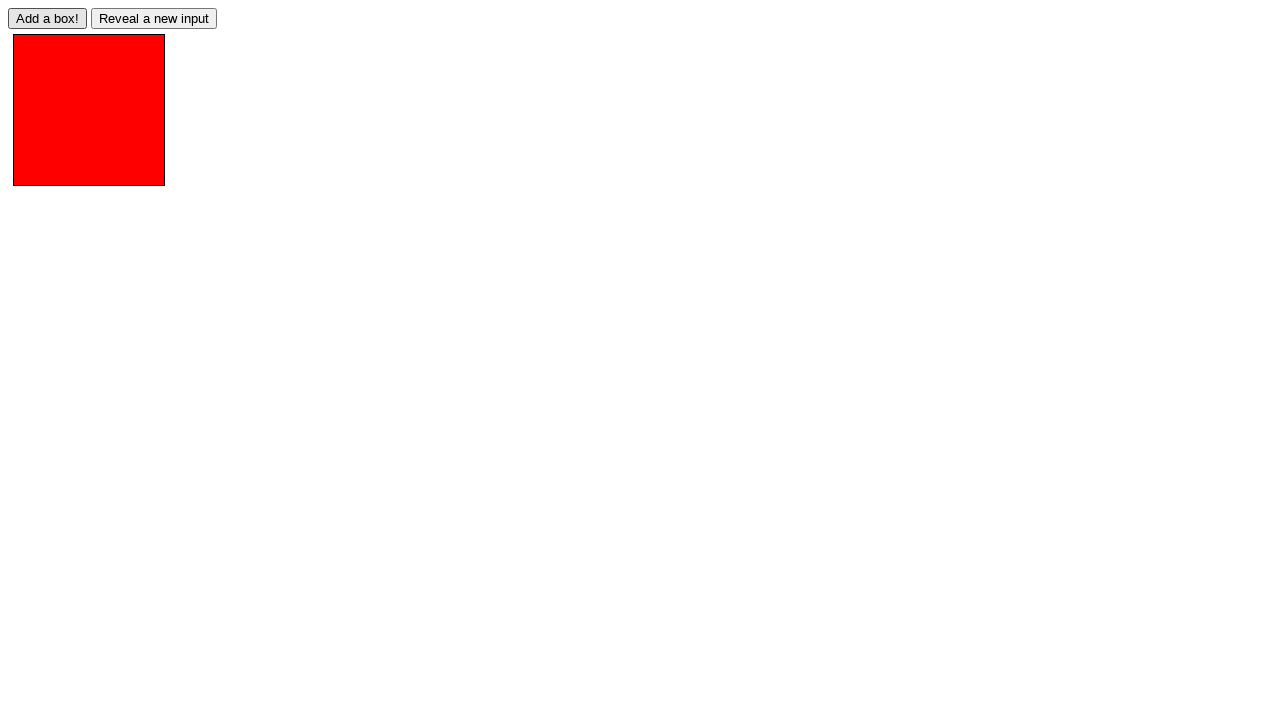

Retrieved style attribute: width: 150px; height: 150px; background-color: red; border: 1px solid black; margin: 5px;
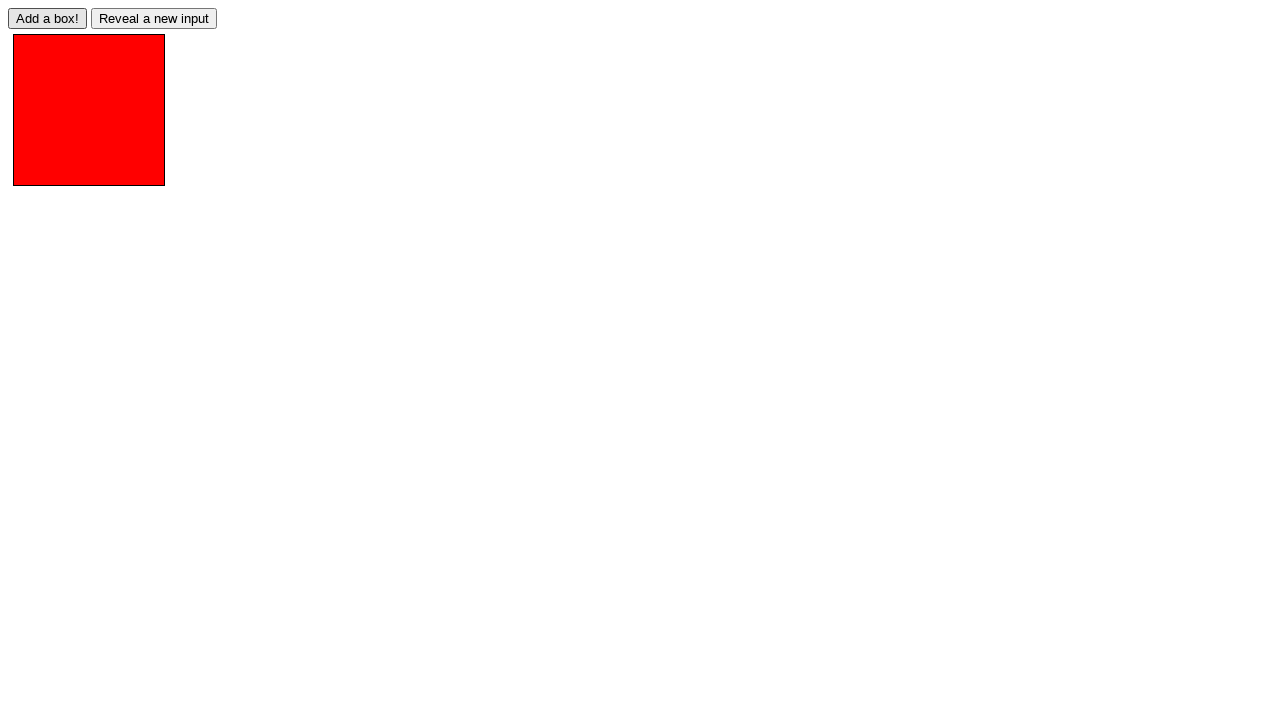

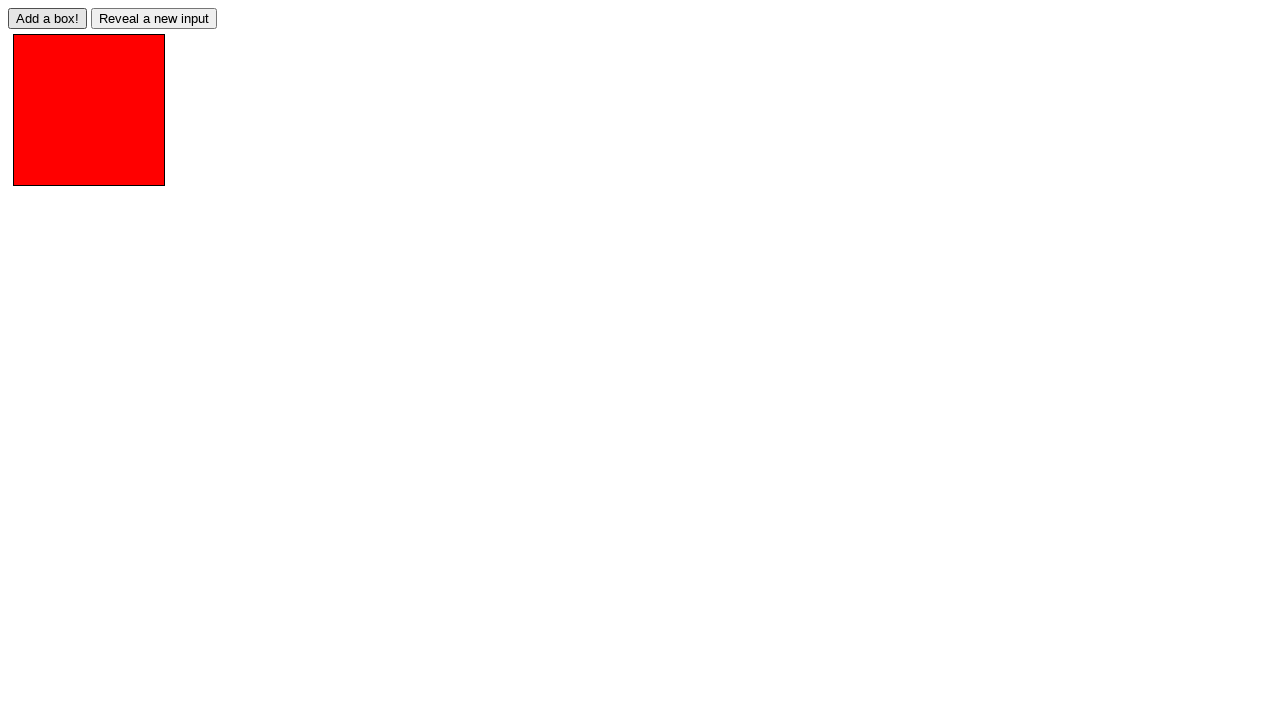